Tests a sample todo application by adding a new todo item "Learn Selenium" and verifying it appears in the list

Starting URL: https://lambdatest.github.io/sample-todo-app

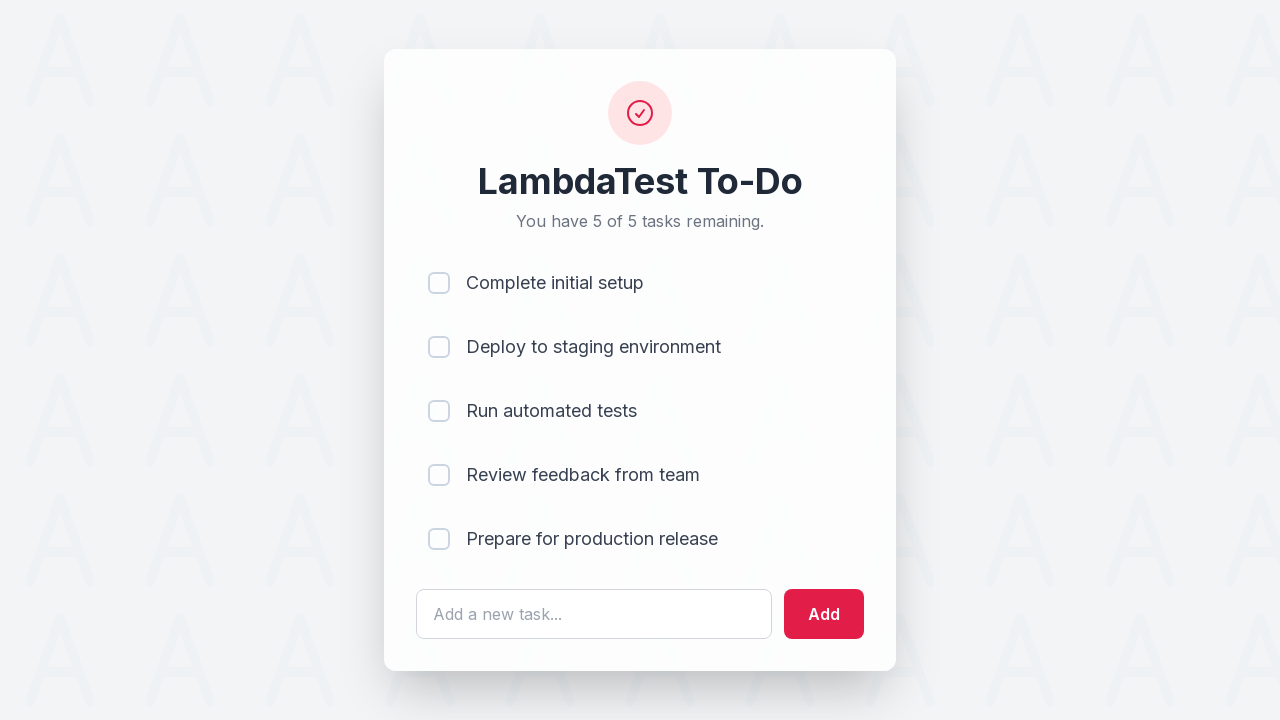

Filled todo input field with 'Learn Selenium' on #sampletodotext
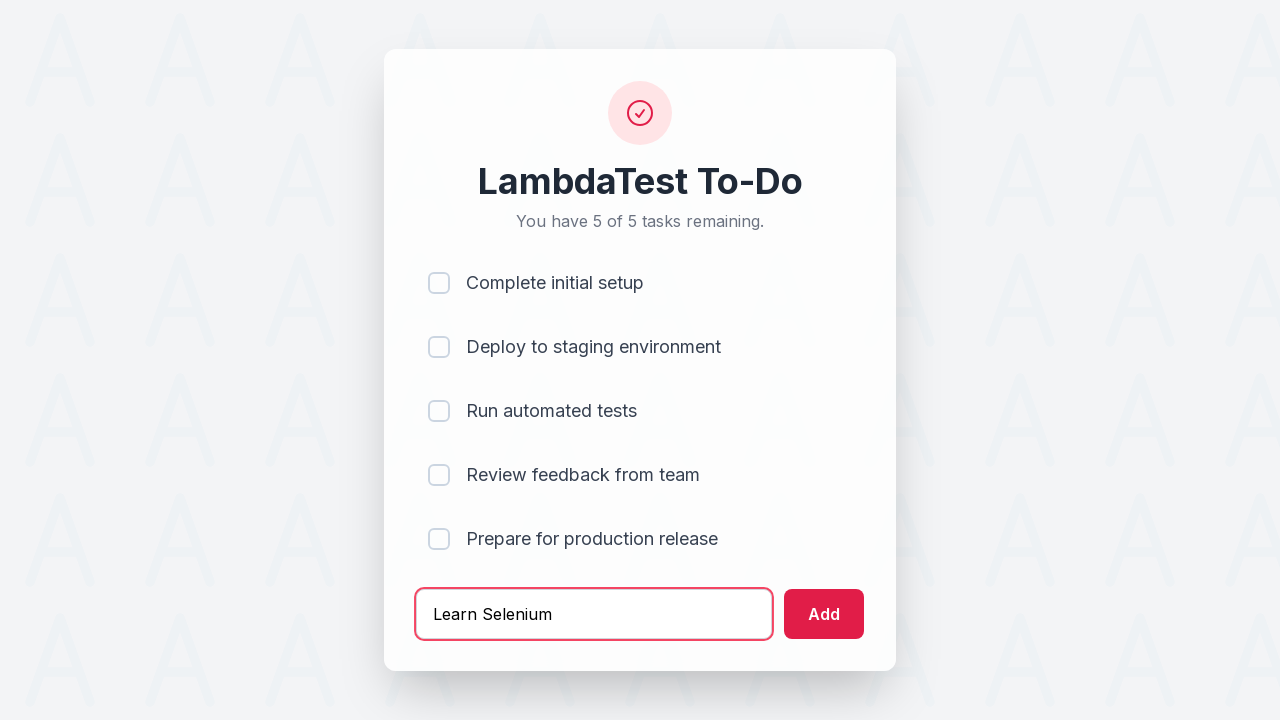

Pressed Enter to add the todo item on #sampletodotext
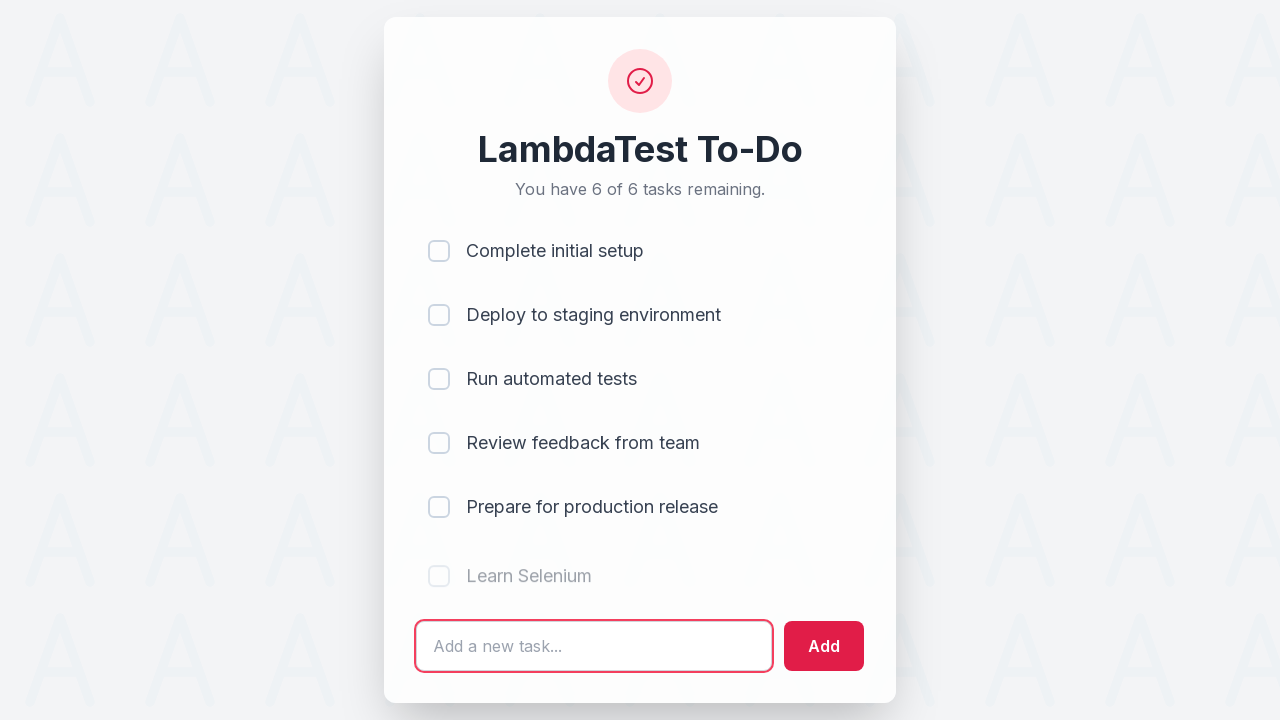

Waited for the new todo item to appear in the list
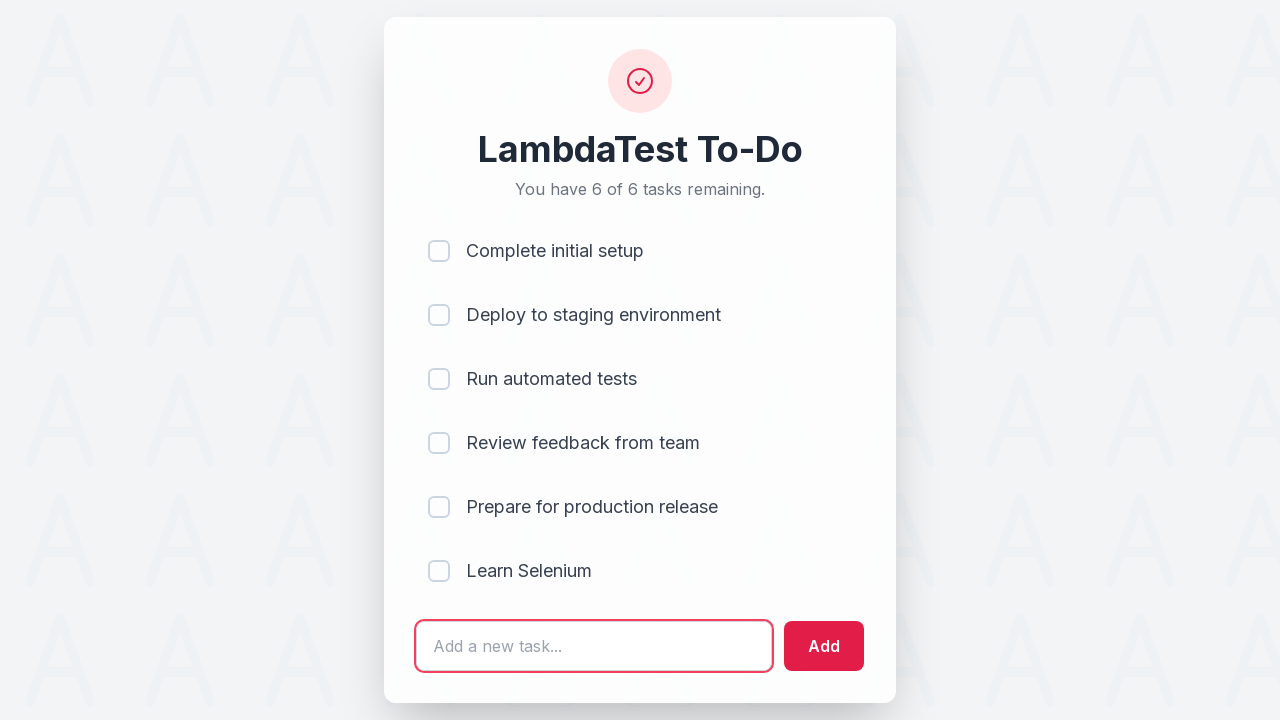

Located the last todo item in the list
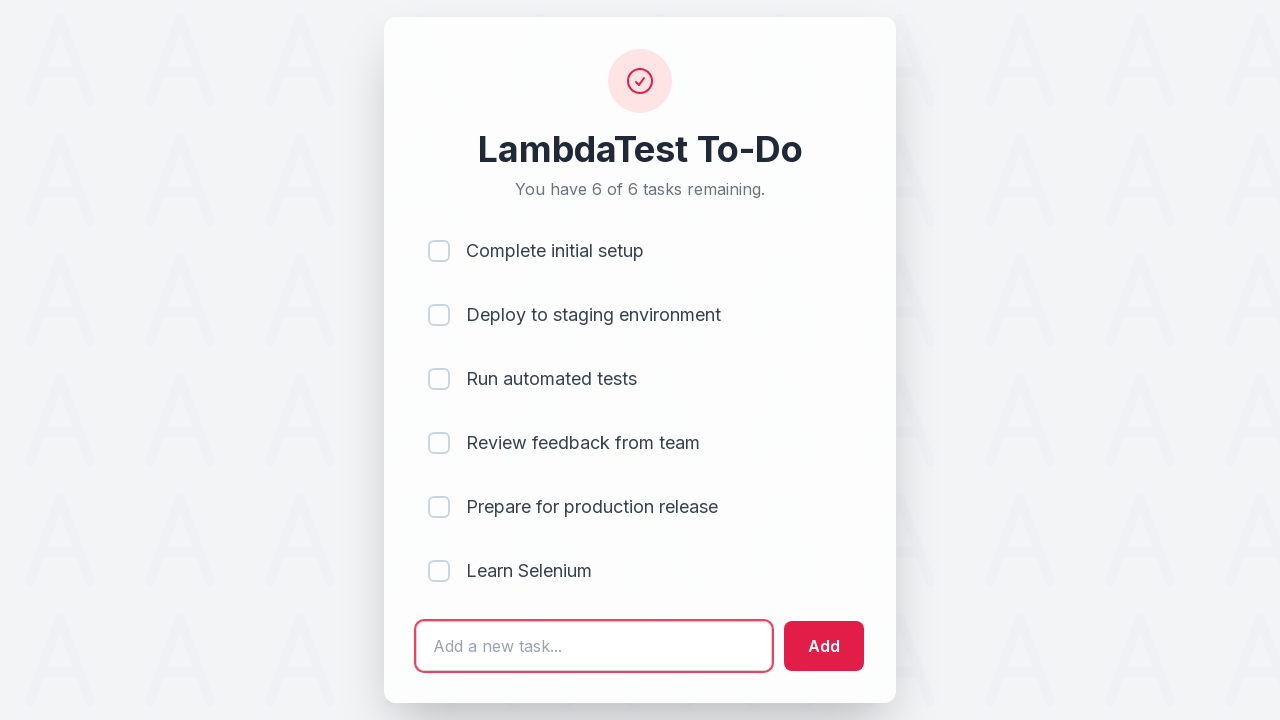

Verified the todo item is visible
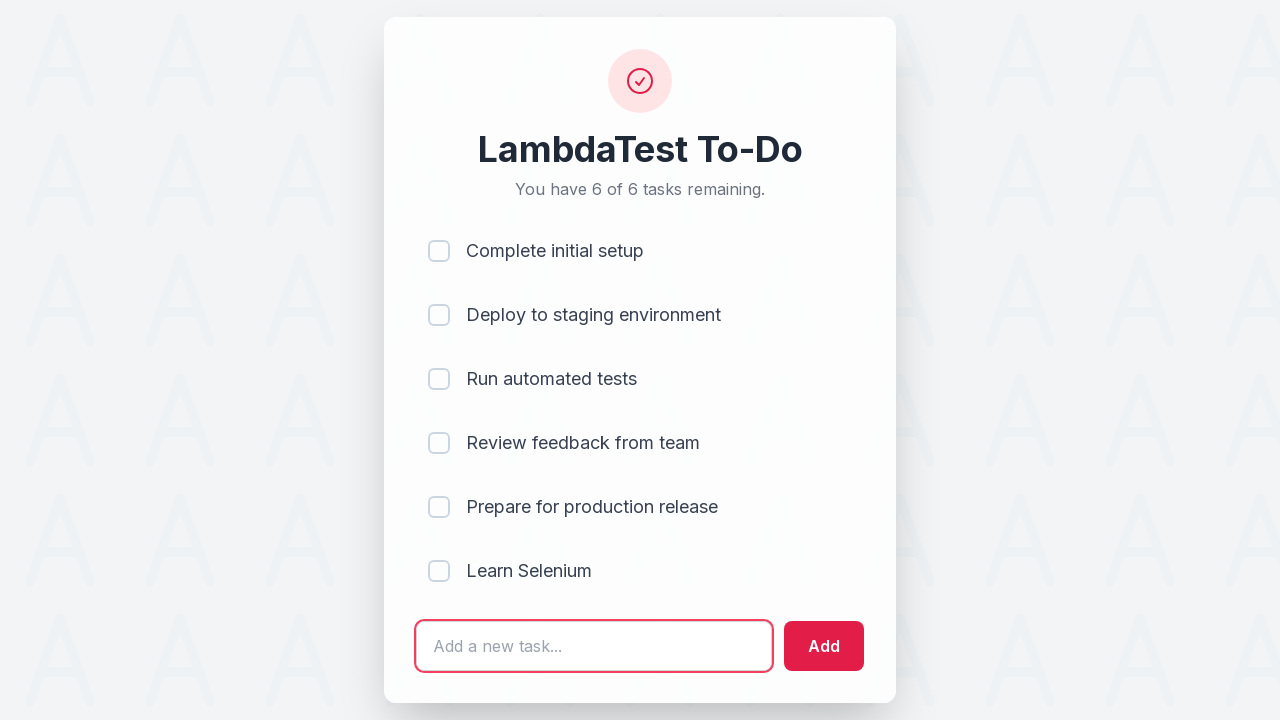

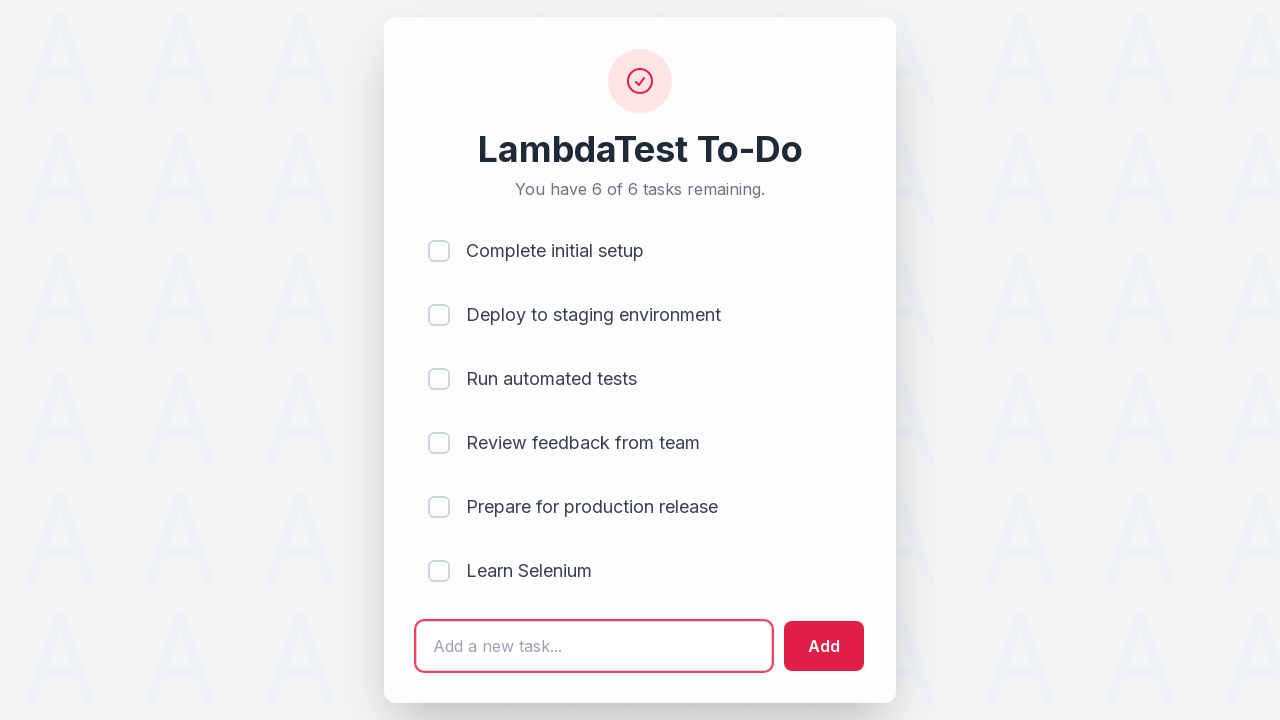